Tests search functionality and navigation to band details on a metal music website

Starting URL: https://www.spirit-of-metal.com/

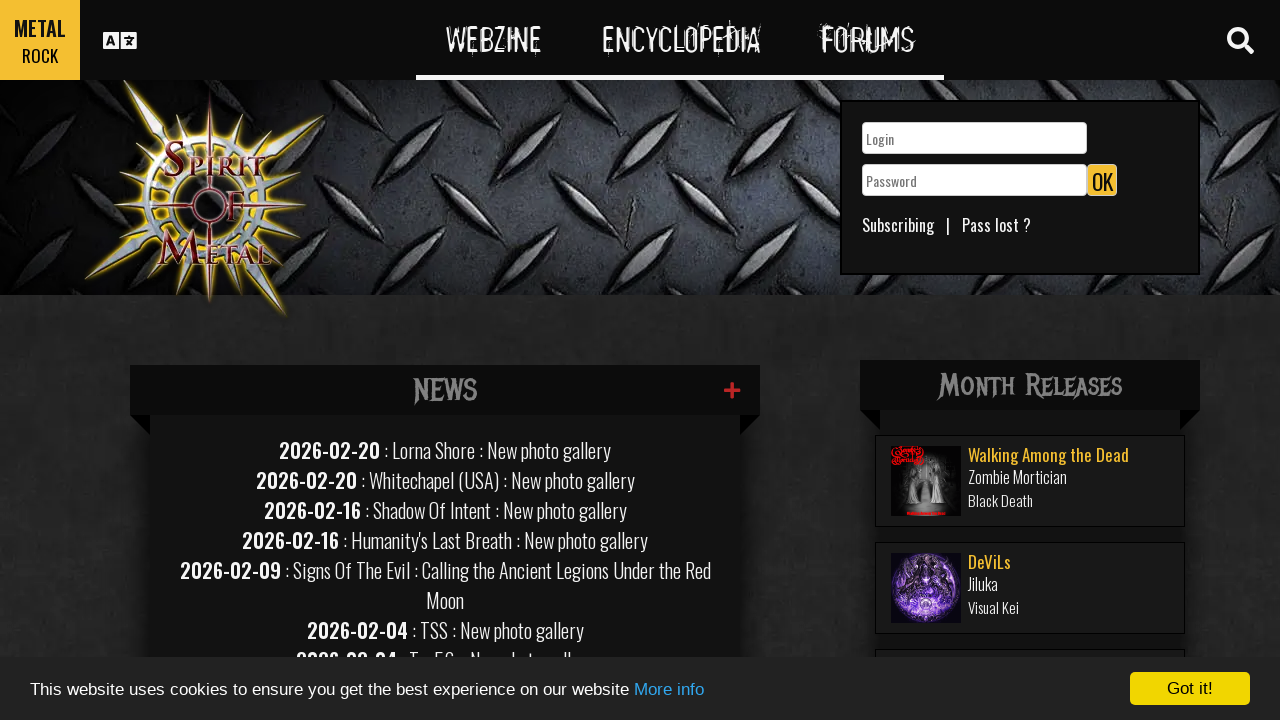

Clicked search toggle button at (1240, 40) on #search-toggle
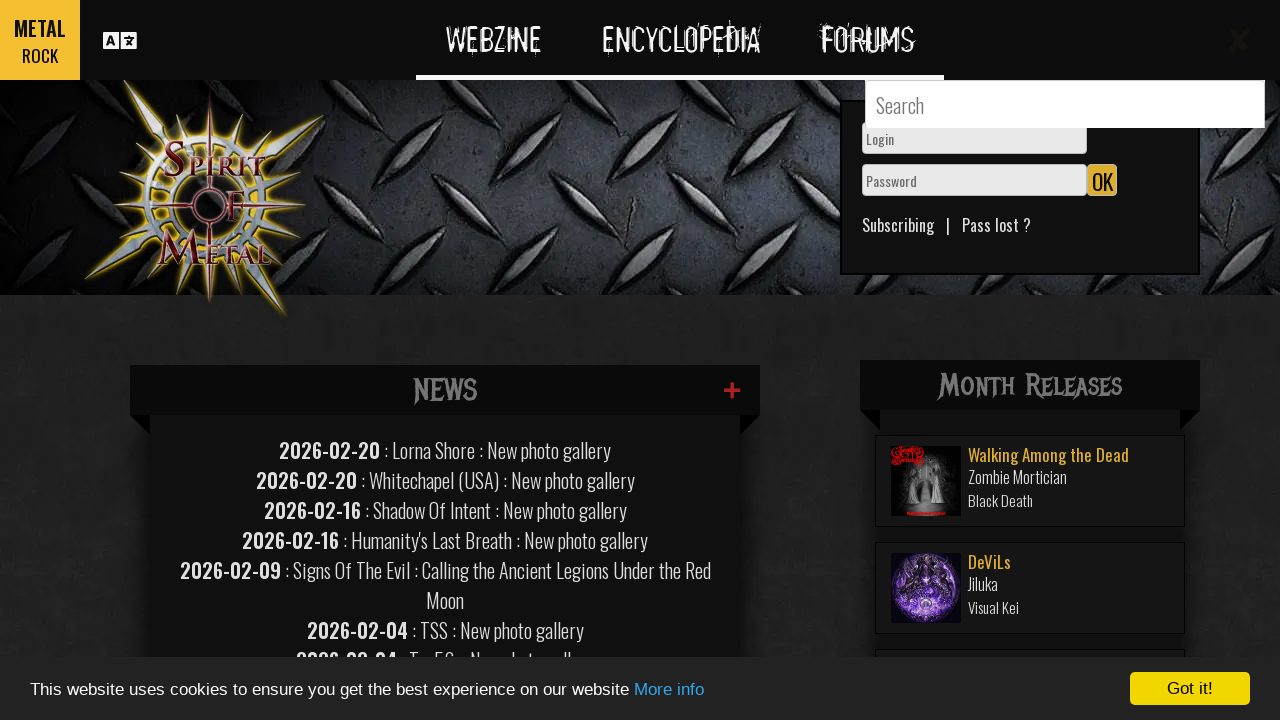

Filled search field with 'skepticism' on #GlobalSearchField
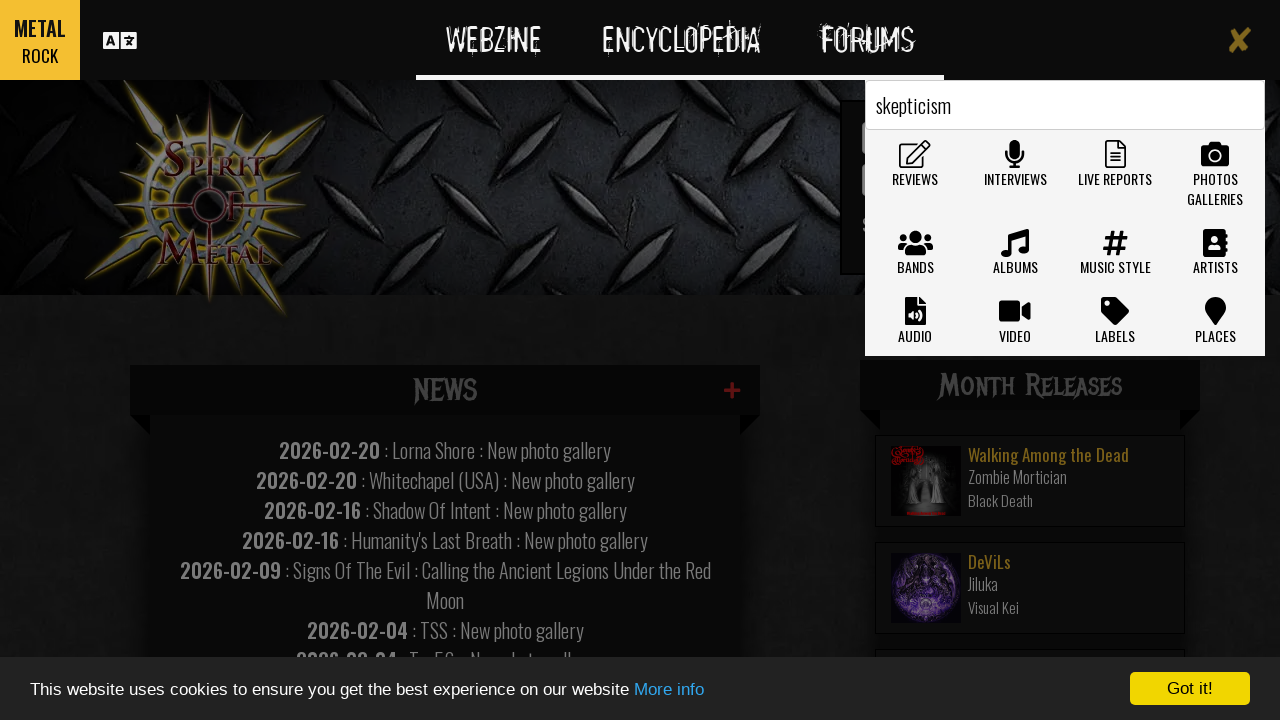

Pressed Enter to search for 'skepticism' on #GlobalSearchField
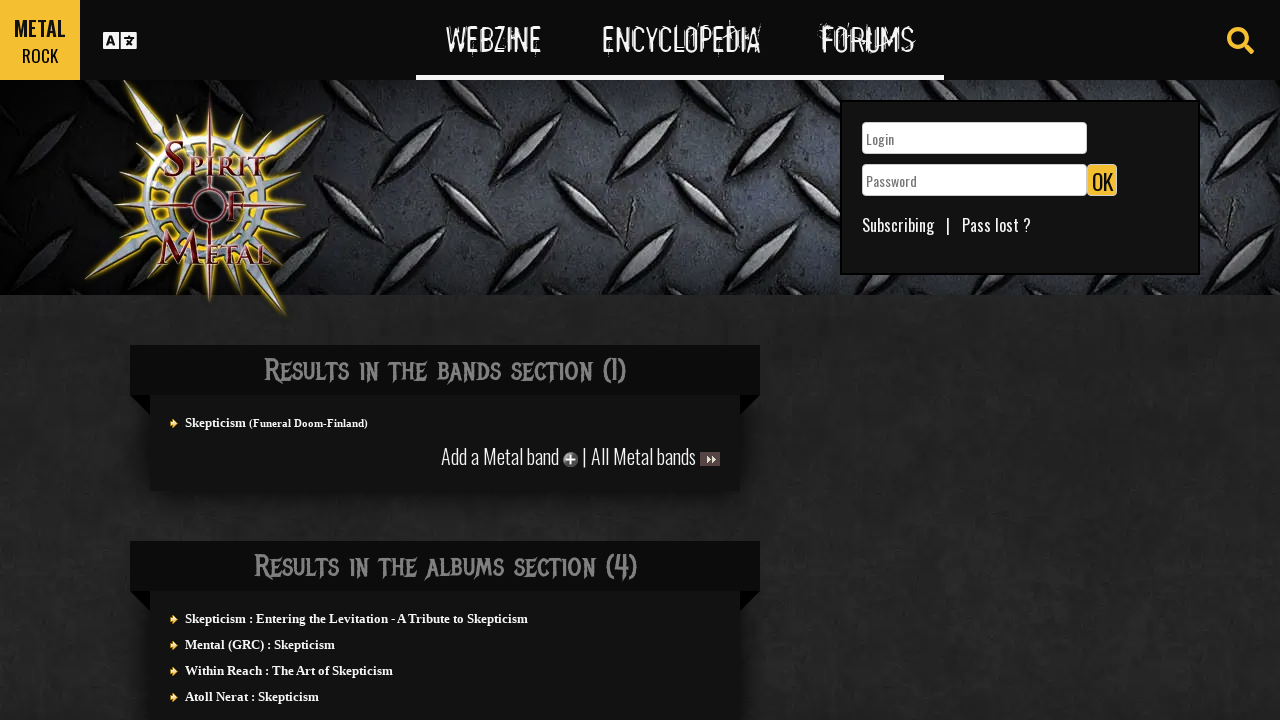

Clicked first band result from search at (216, 422) on xpath=//a[contains(@href, '/band/')]
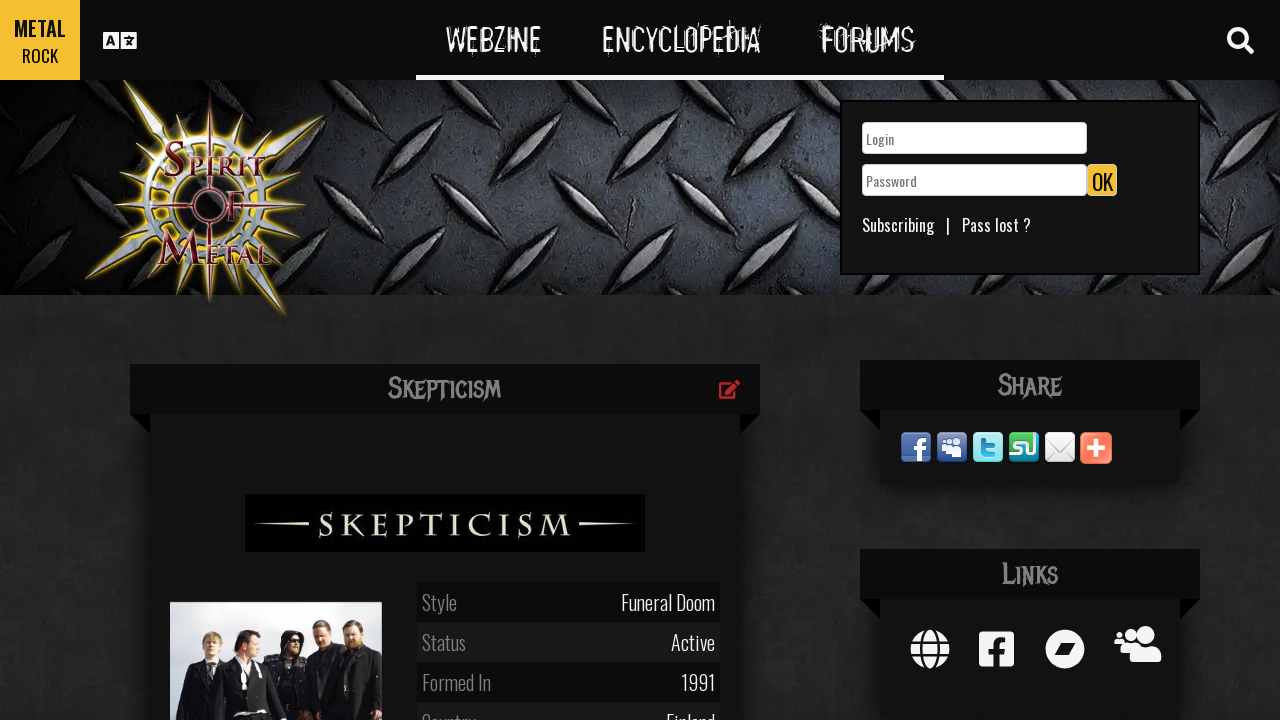

Scrolled down to position 1430
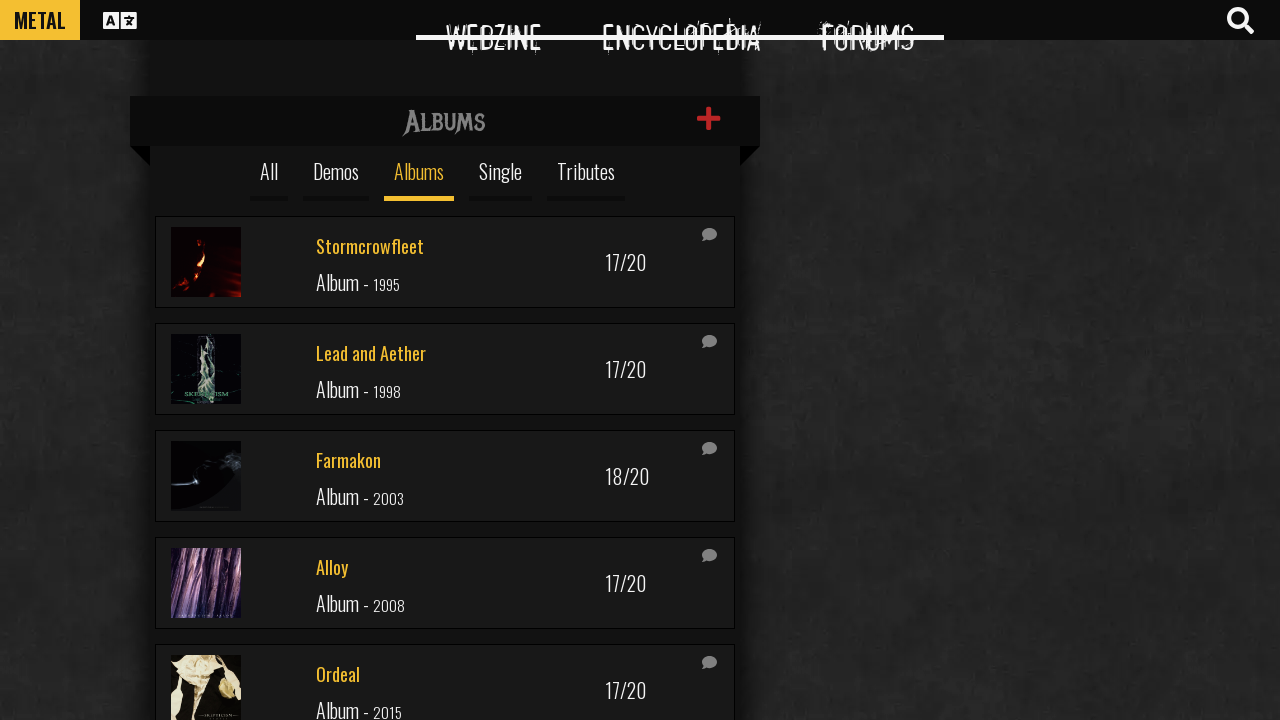

Clicked on album link from infinite scroll at (445, 674) on xpath=//*[@id='infinitescroll']/div[5]/a
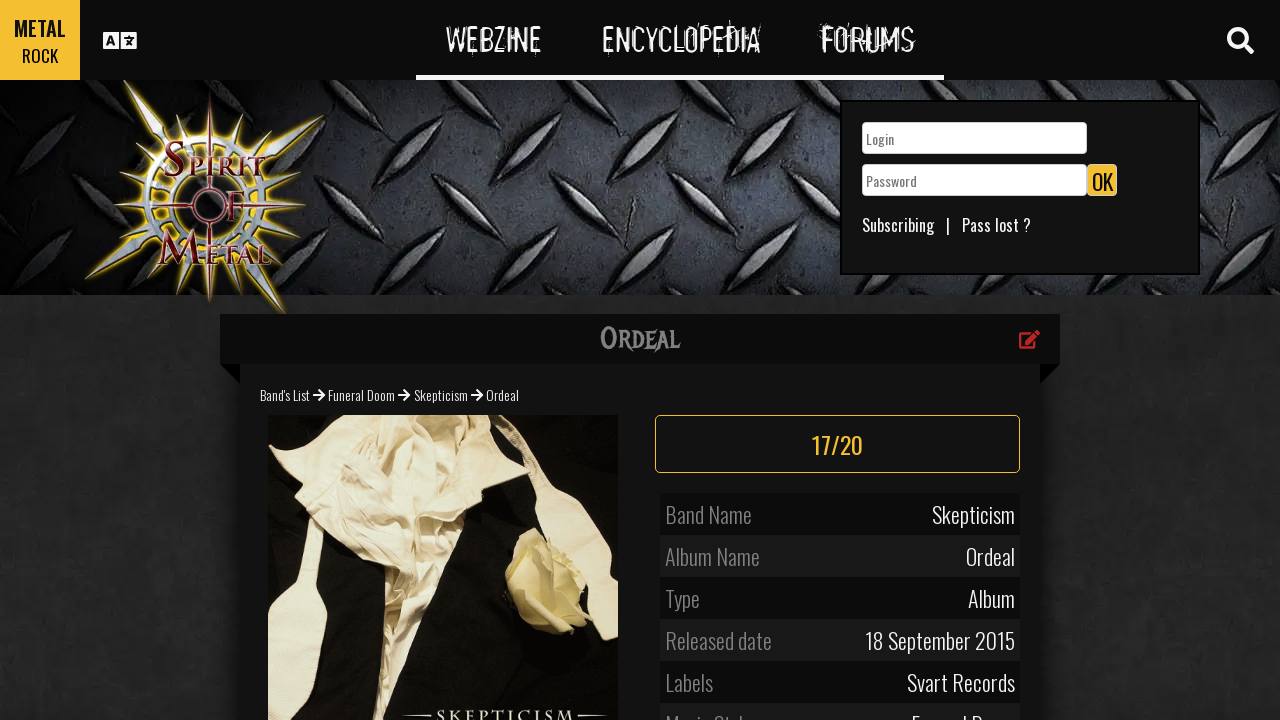

Band profile loaded successfully
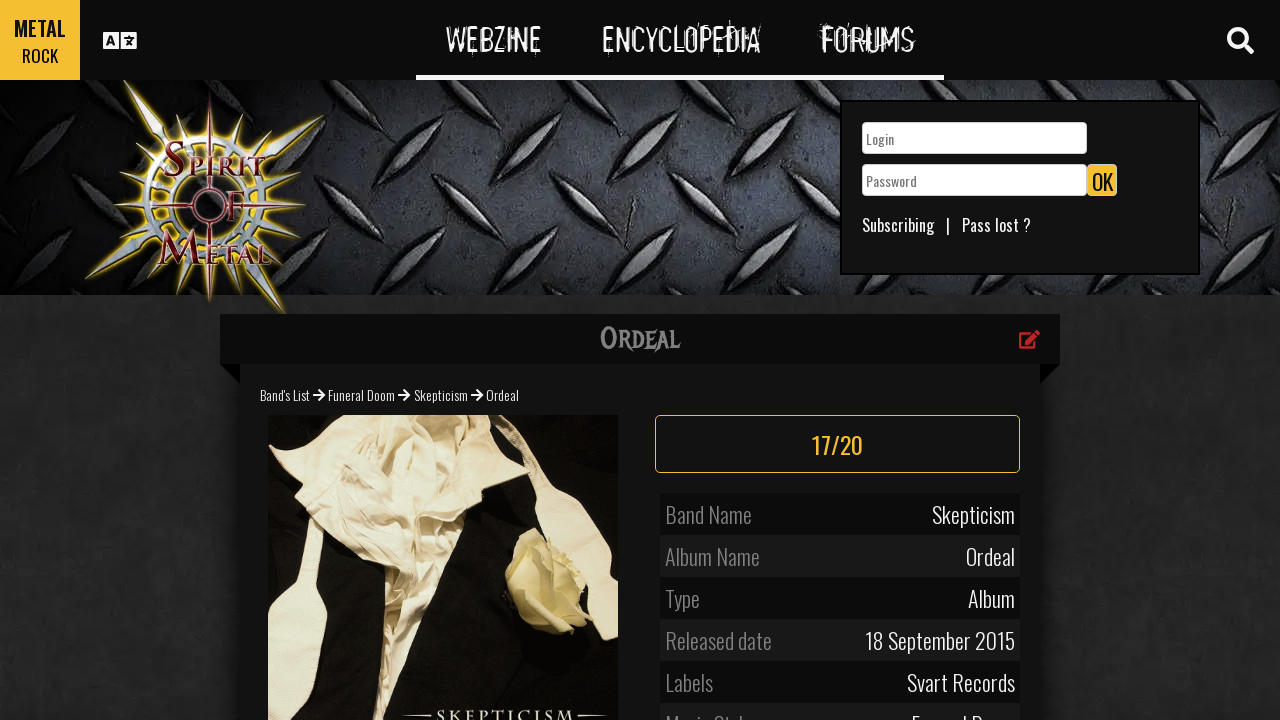

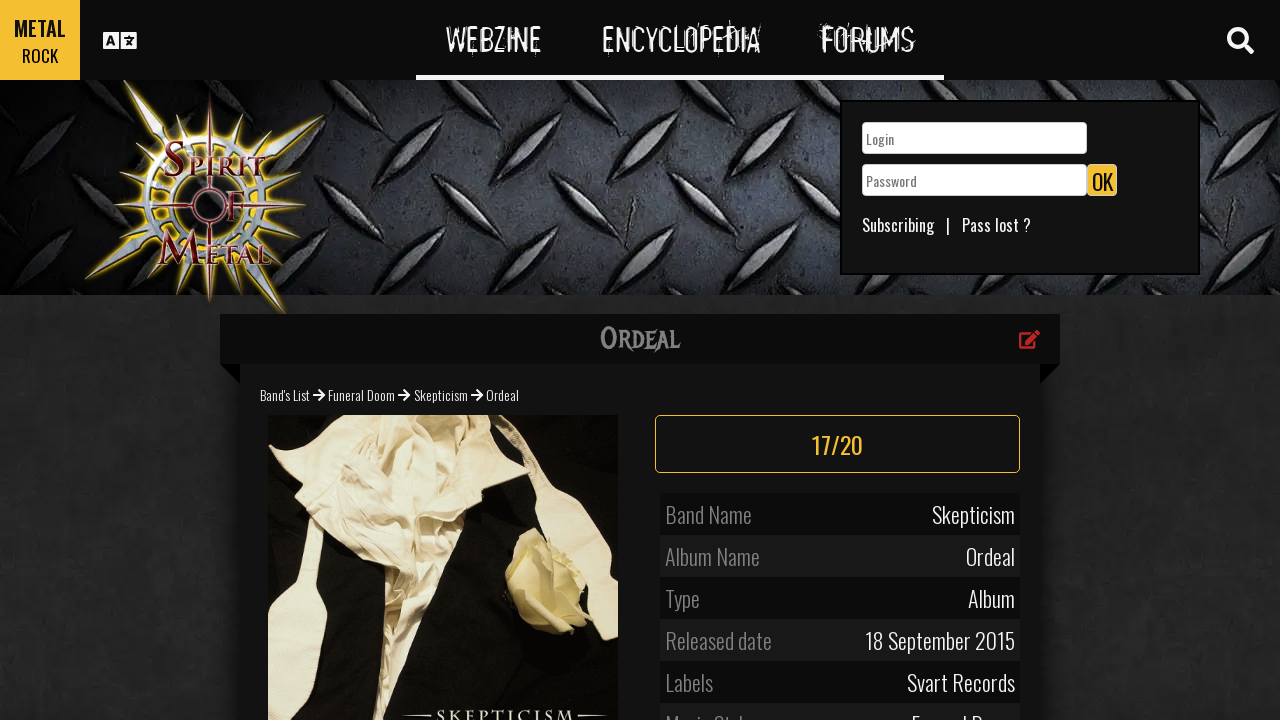